Tests that the complete all checkbox updates state when individual items are completed or cleared

Starting URL: https://demo.playwright.dev/todomvc

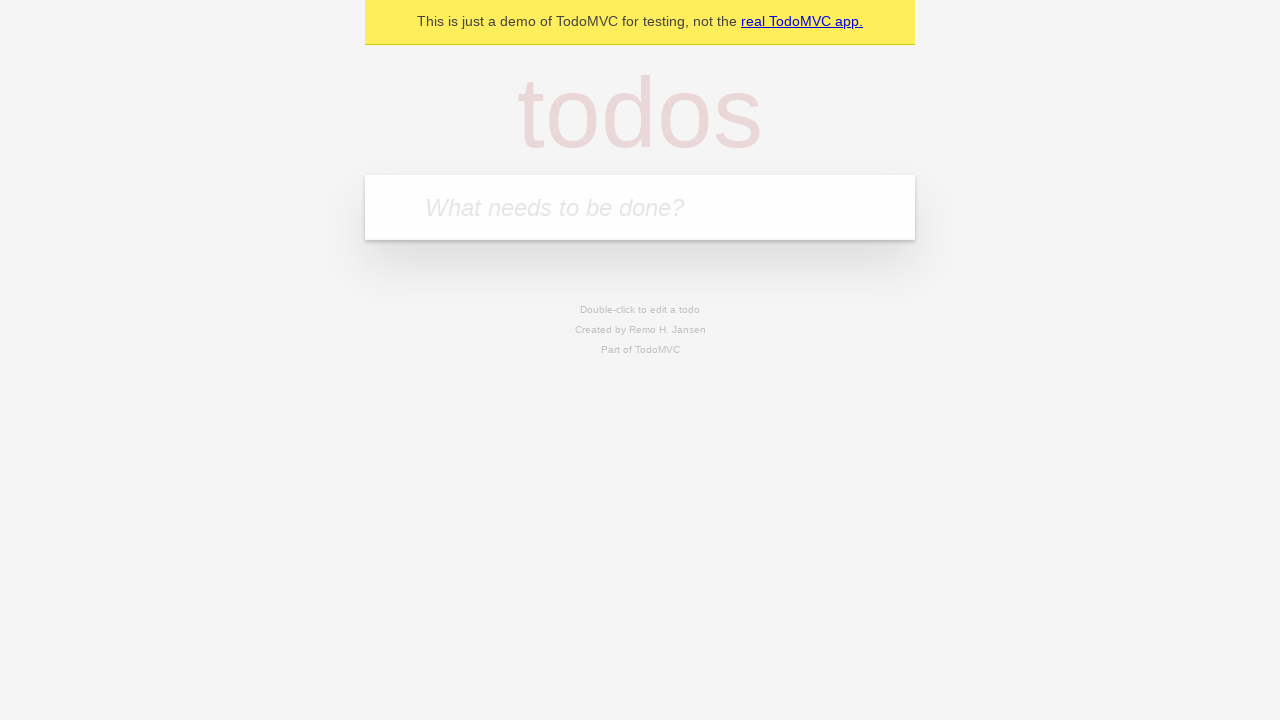

Filled todo input with 'buy some cheese' on internal:attr=[placeholder="What needs to be done?"i]
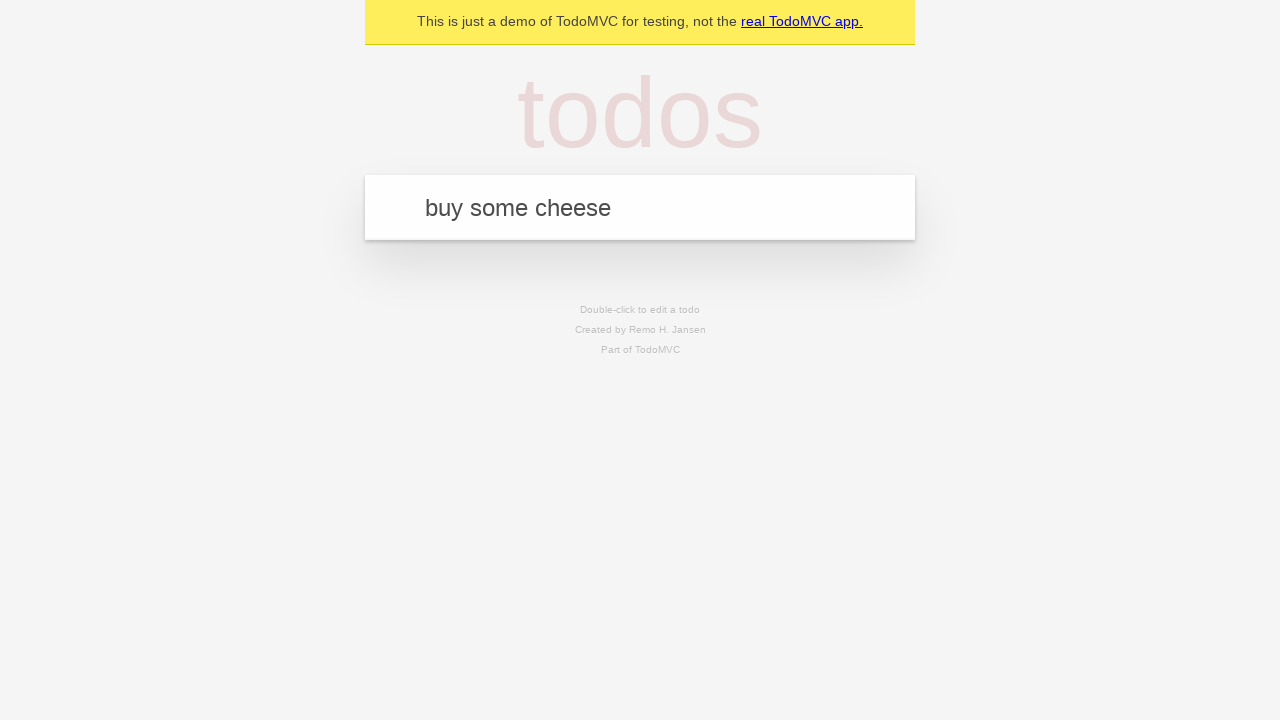

Pressed Enter to add first todo on internal:attr=[placeholder="What needs to be done?"i]
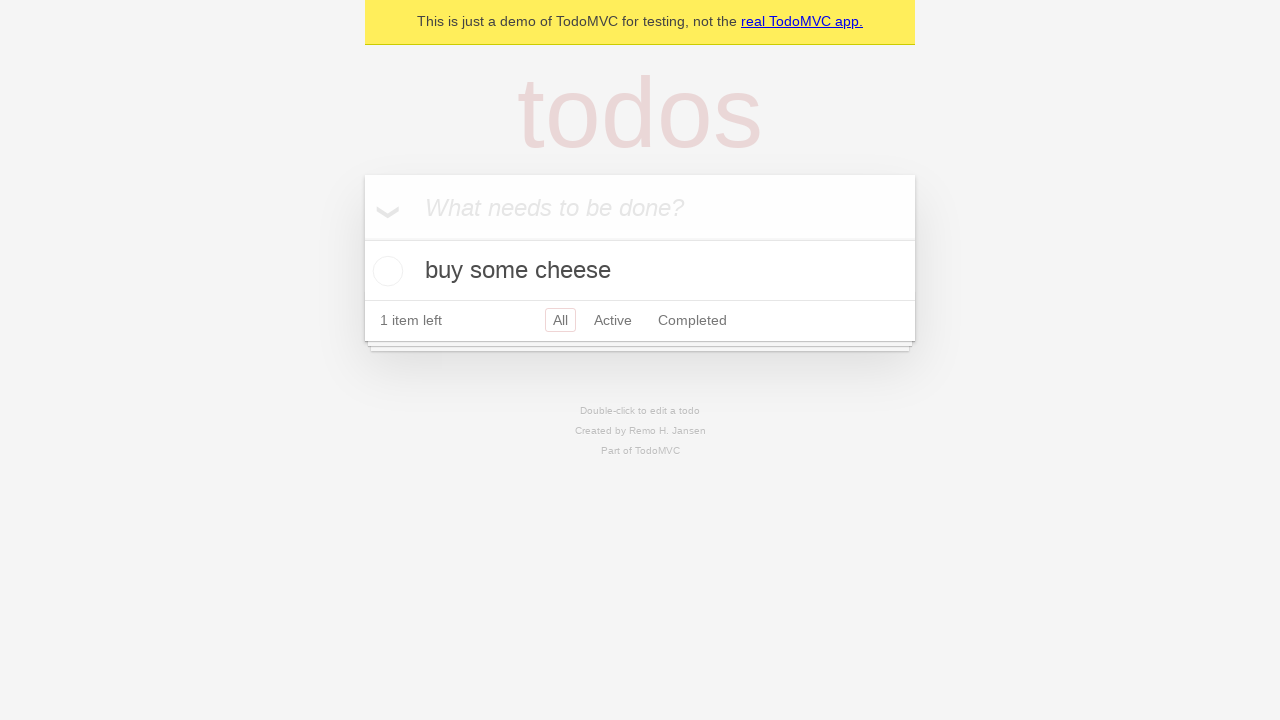

Filled todo input with 'feed the cat' on internal:attr=[placeholder="What needs to be done?"i]
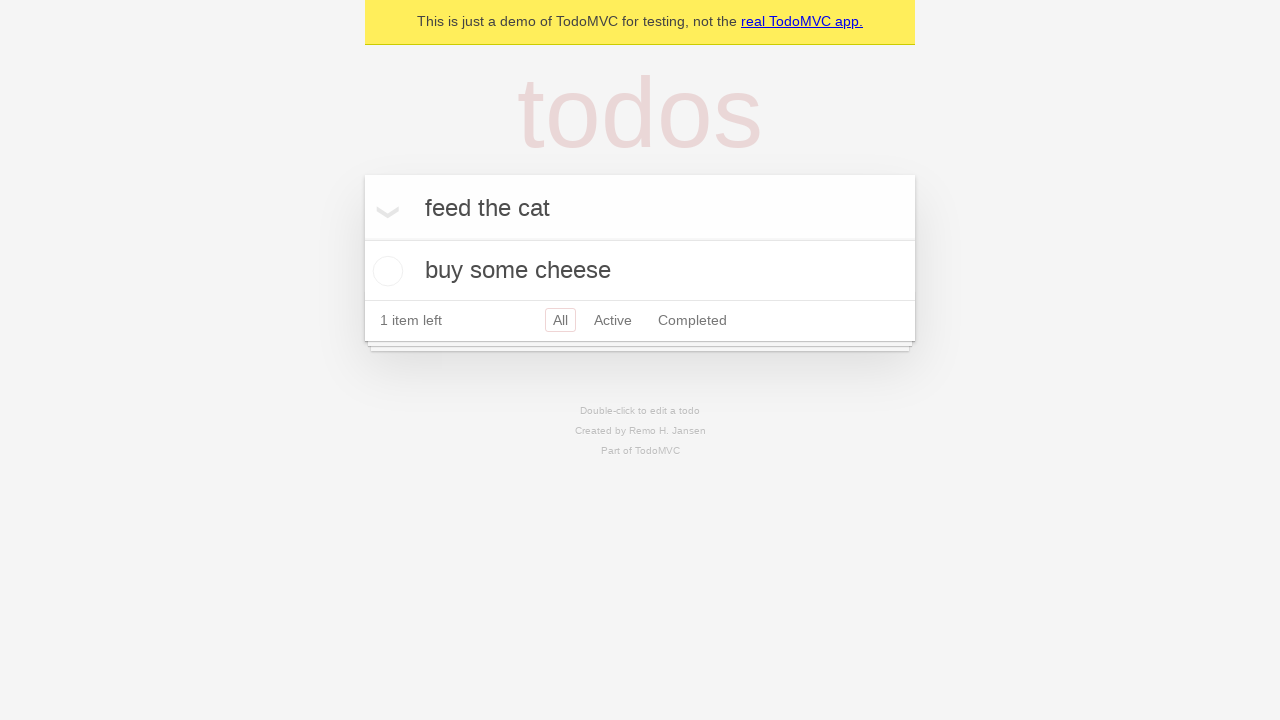

Pressed Enter to add second todo on internal:attr=[placeholder="What needs to be done?"i]
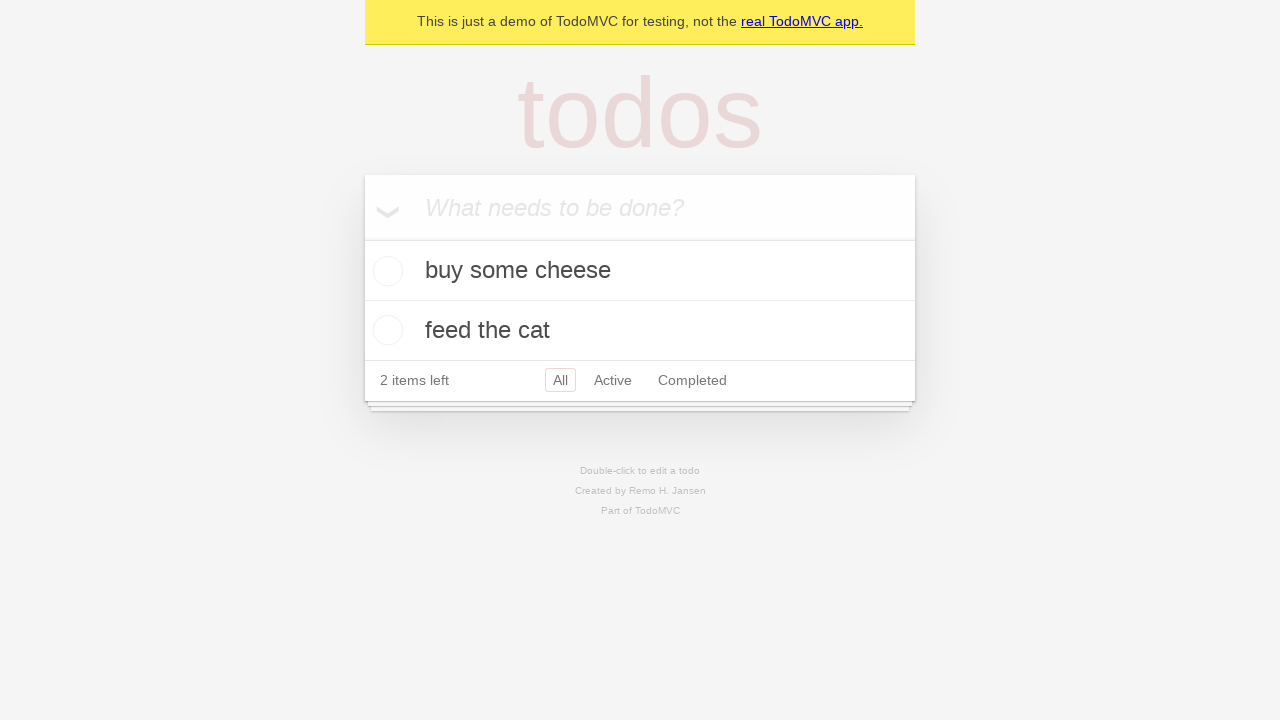

Filled todo input with 'book a doctors appointment' on internal:attr=[placeholder="What needs to be done?"i]
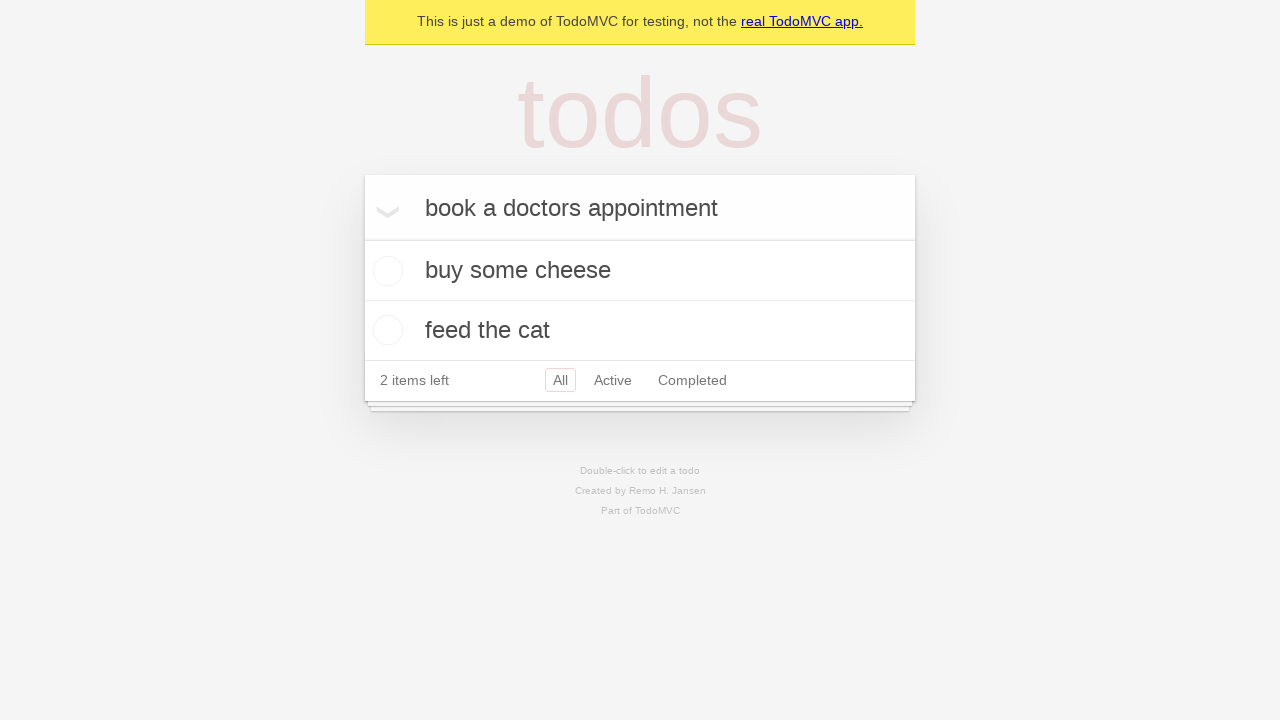

Pressed Enter to add third todo on internal:attr=[placeholder="What needs to be done?"i]
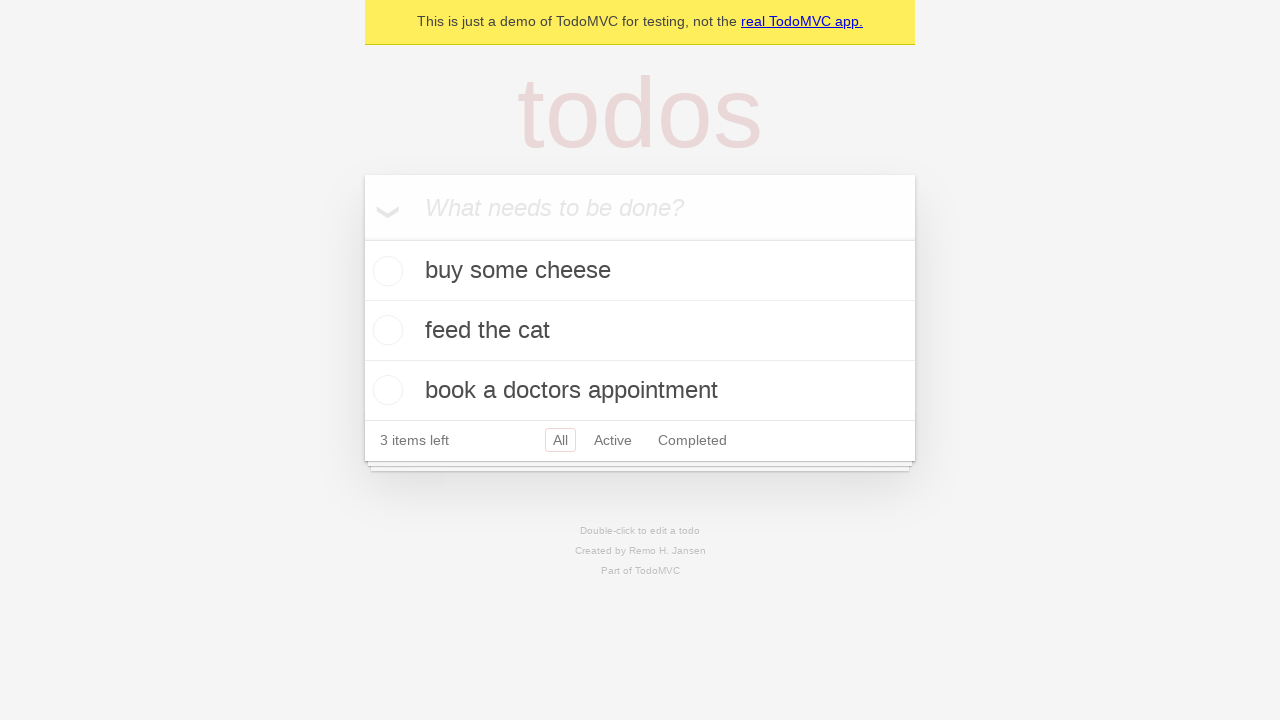

Checked 'Mark all as complete' checkbox at (362, 238) on internal:label="Mark all as complete"i
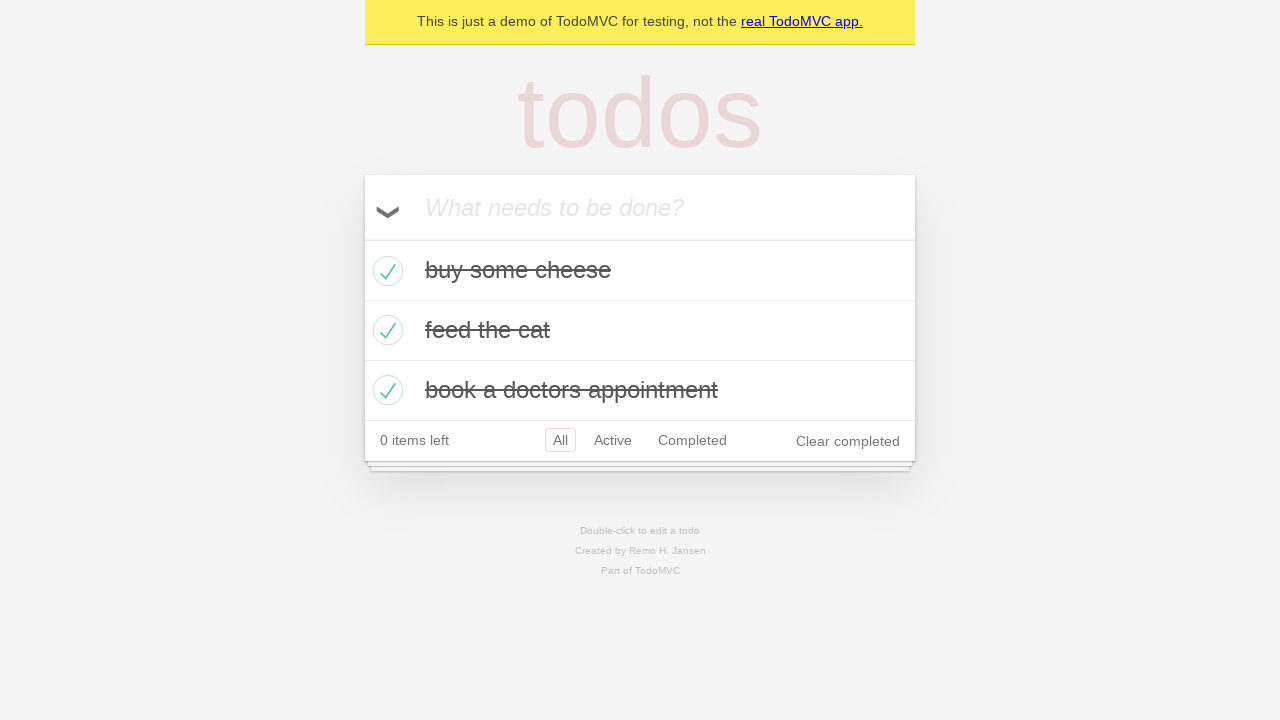

Unchecked first todo item at (385, 271) on [data-testid='todo-item'] >> nth=0 >> internal:role=checkbox
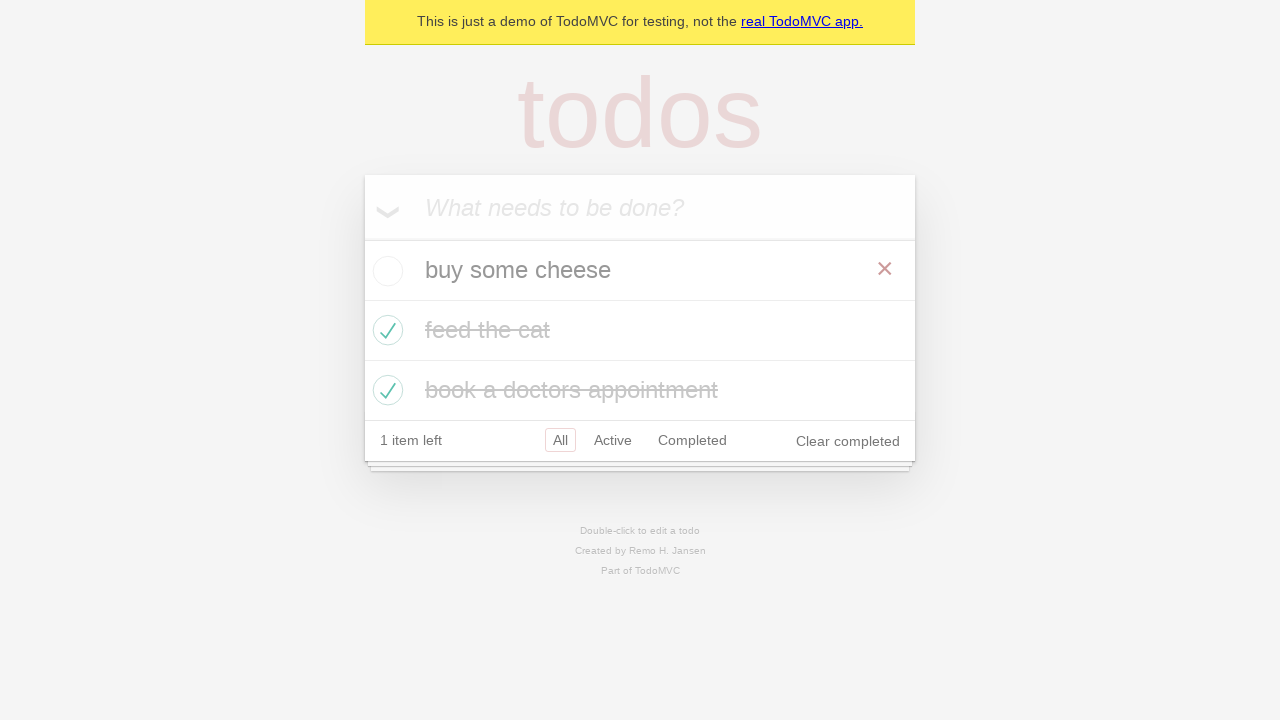

Checked first todo item again at (385, 271) on [data-testid='todo-item'] >> nth=0 >> internal:role=checkbox
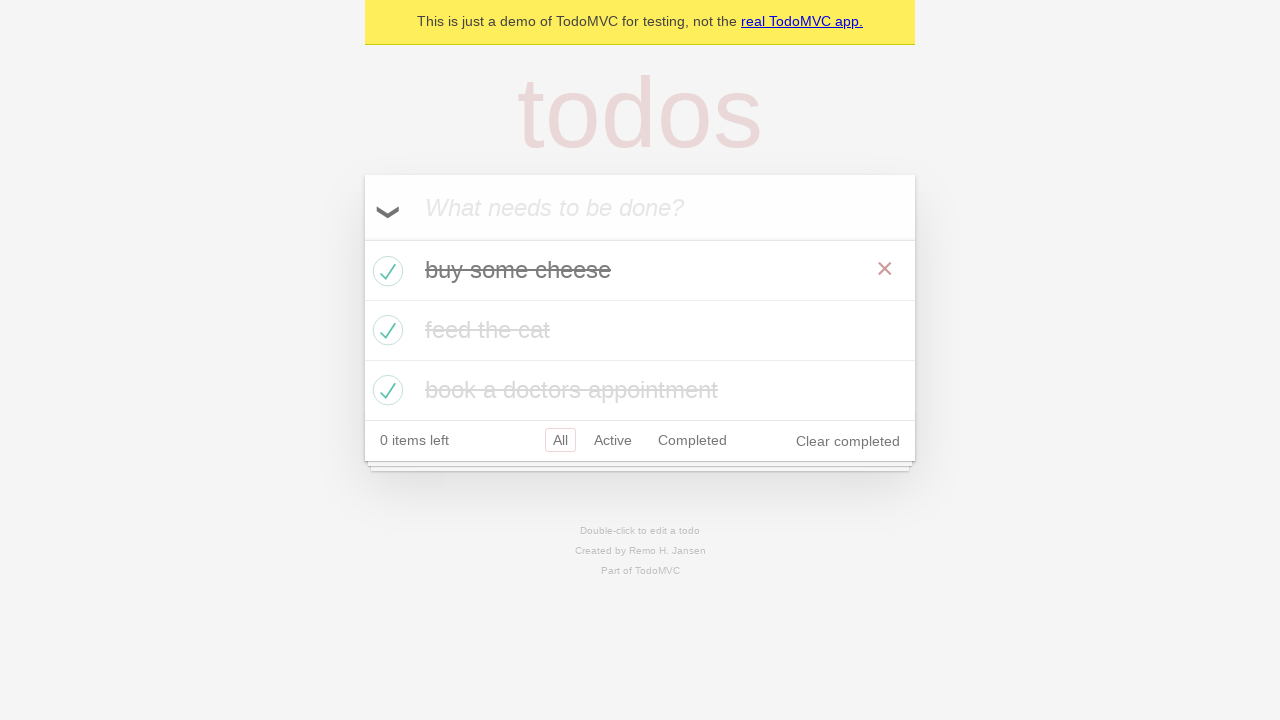

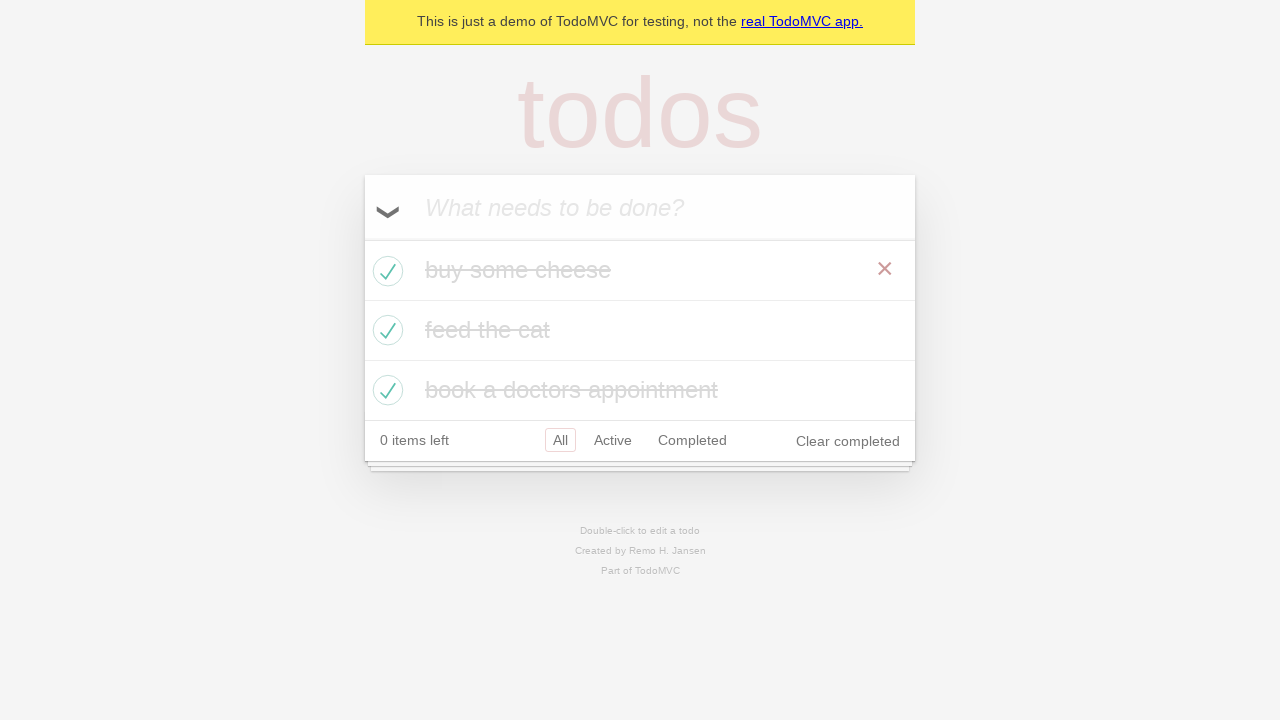